Tests a registration form by filling in first name and last name fields, then clicking the submit button.

Starting URL: https://demo.automationtesting.in/Register.html

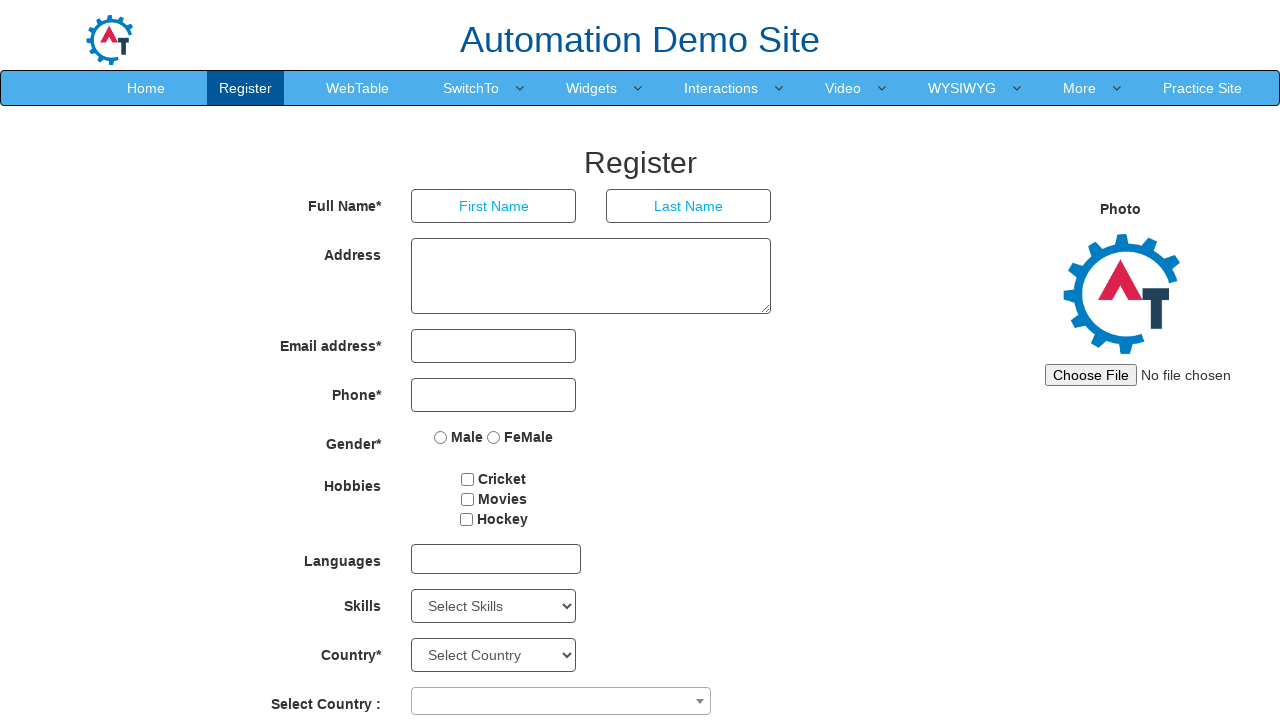

Filled first name field with 'Jennifer' on input[placeholder='First Name']
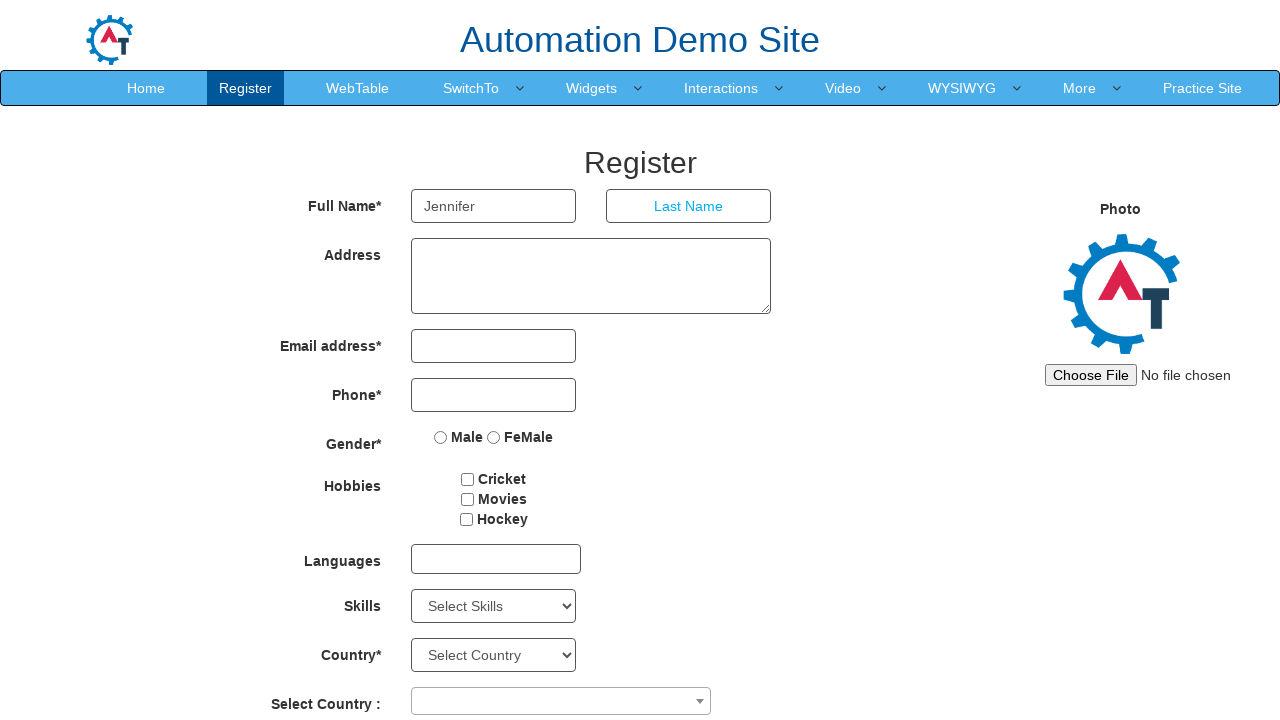

Filled last name field with 'Morrison' on input[placeholder='Last Name']
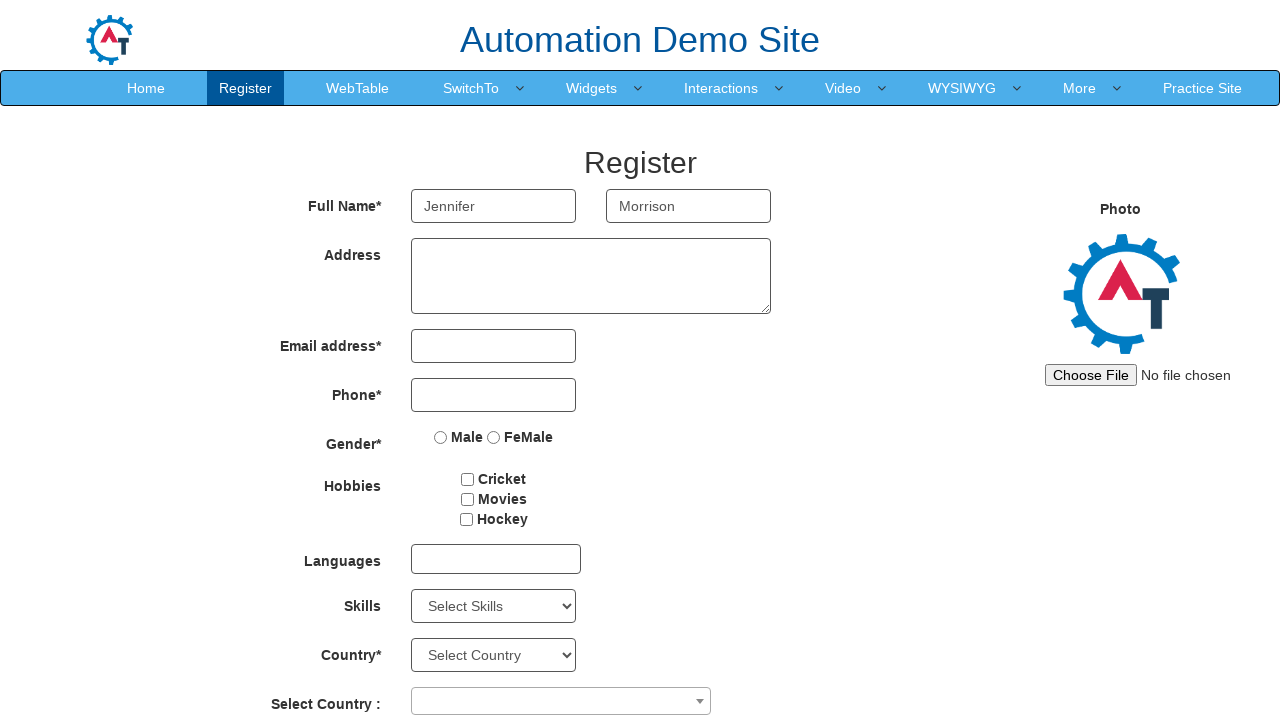

Clicked submit button to submit registration form at (572, 623) on #submitbtn
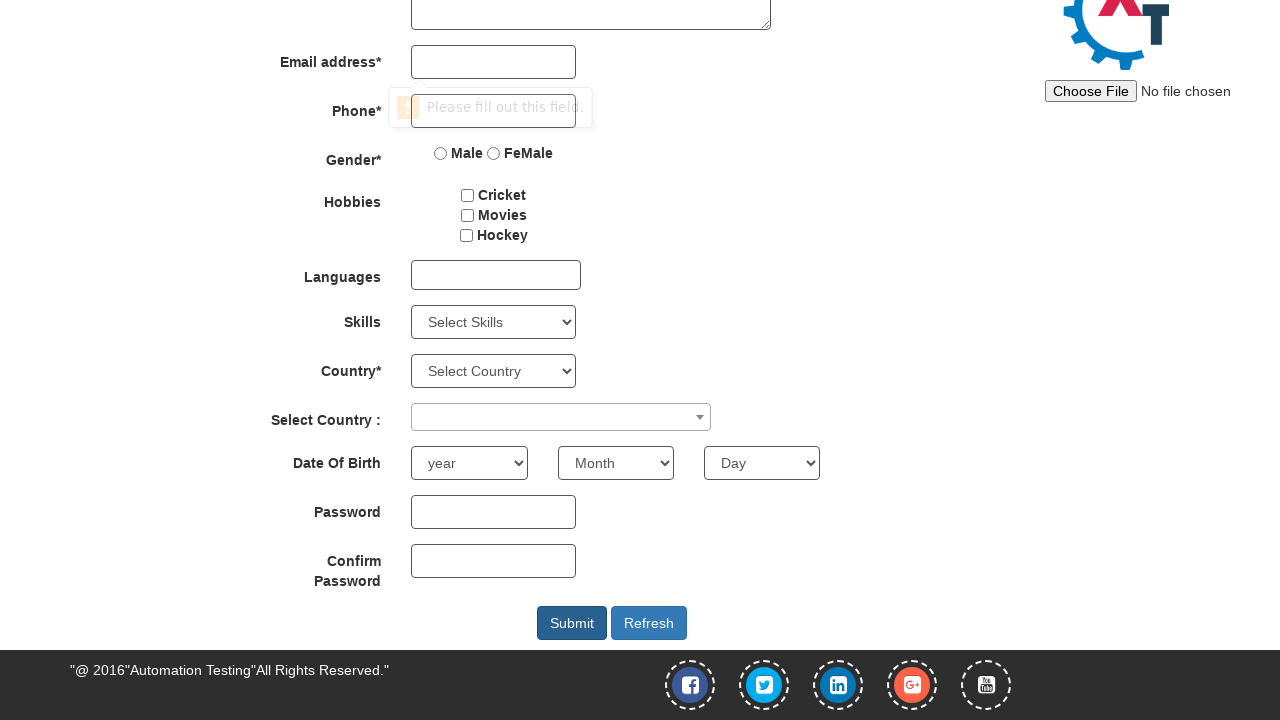

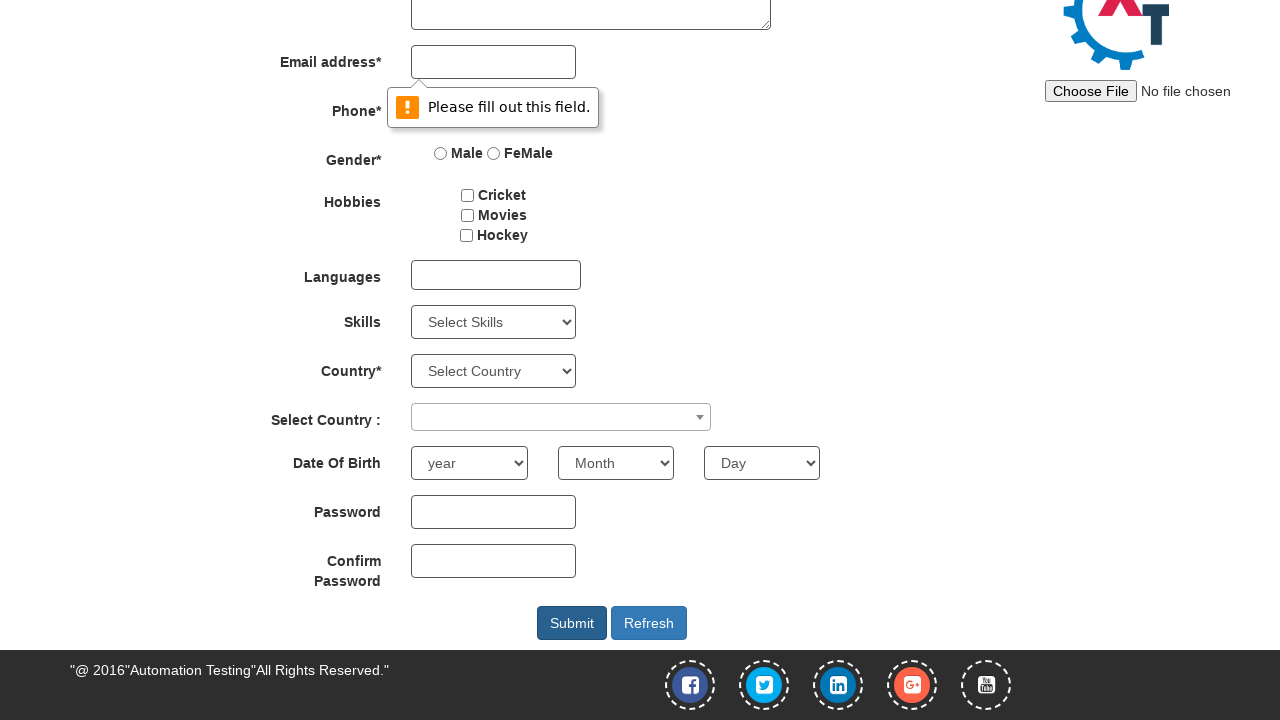